Navigates to an Angular demo application and clicks the library button to navigate to the library section

Starting URL: https://rahulshettyacademy.com/angularAppdemo/

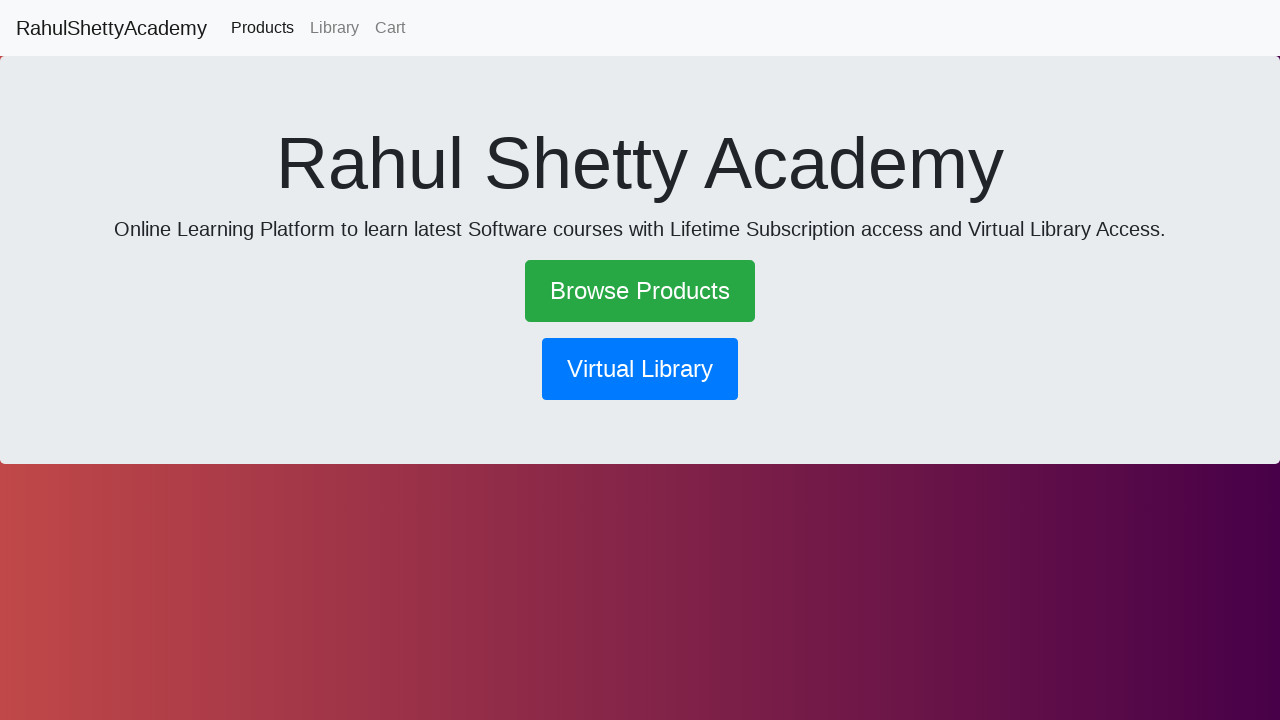

Clicked the library button to navigate to library section at (640, 369) on button[routerlink*='library']
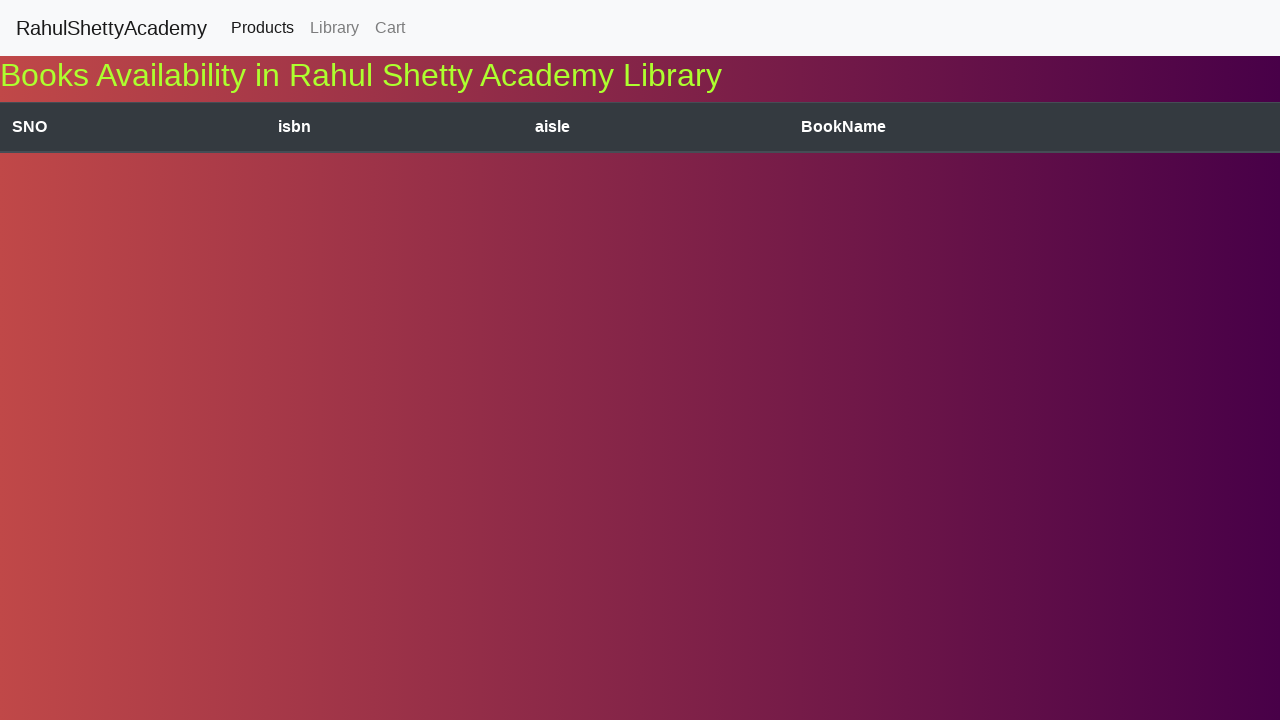

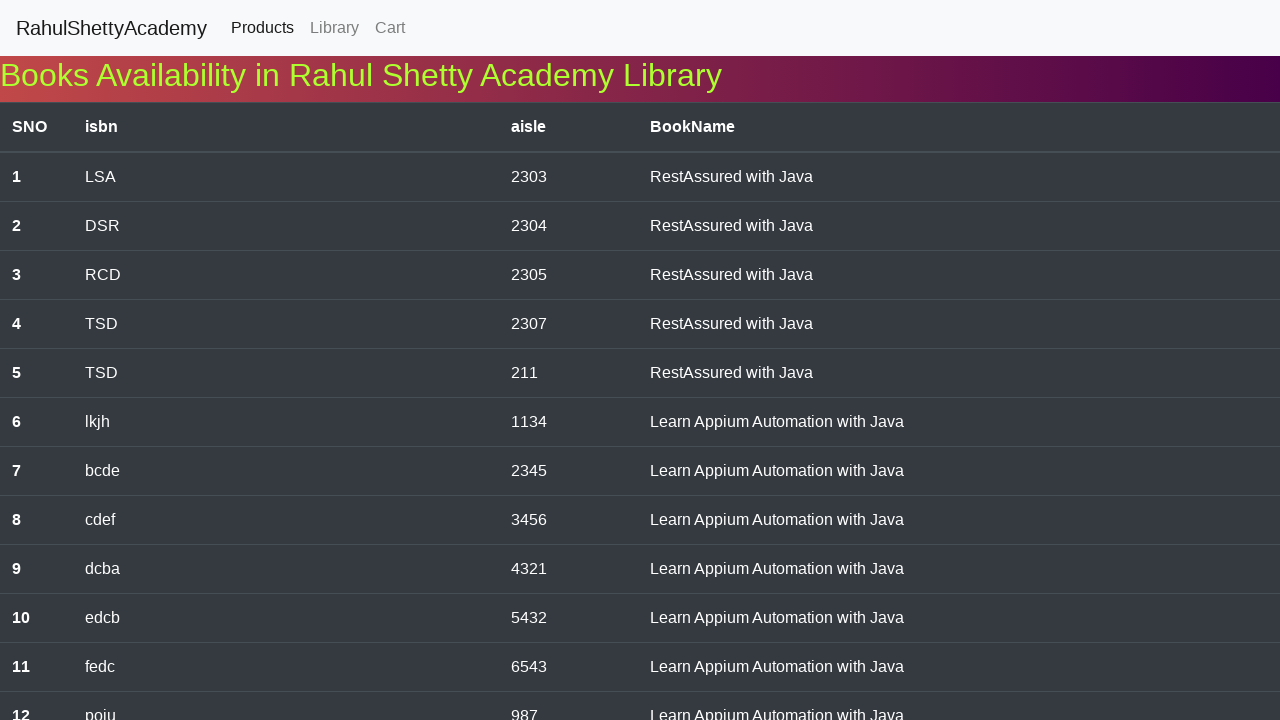